Tests simple form submission by clicking on Simple Form Demo, entering a message, and validating the displayed output matches the input

Starting URL: https://www.lambdatest.com/selenium-playground

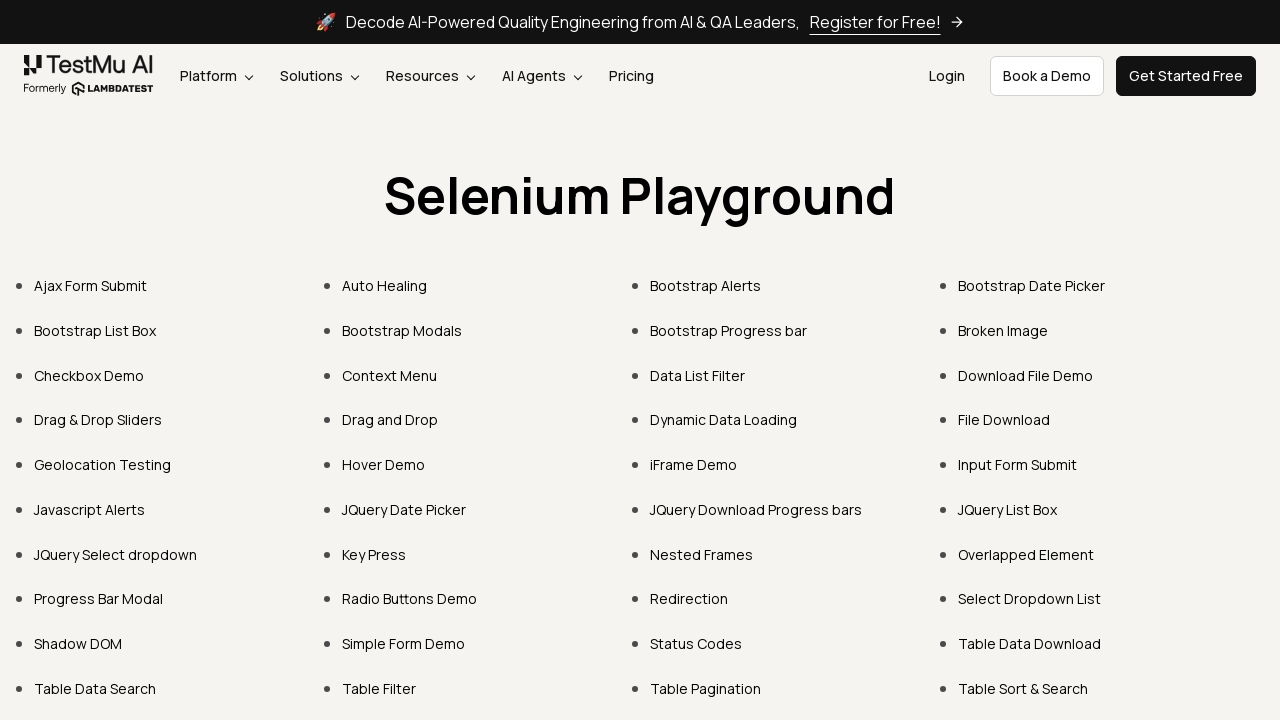

Clicked on Simple Form Demo link at (404, 644) on text=Simple Form Demo
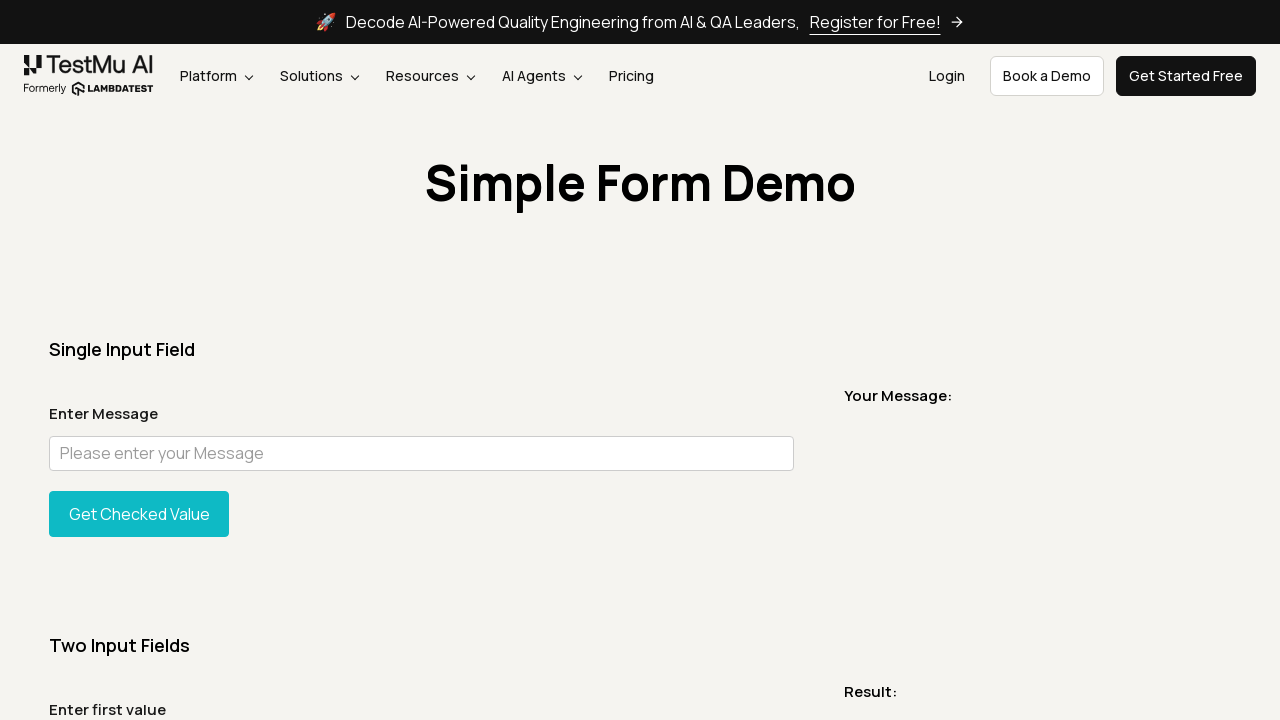

Waited for form page to load (networkidle)
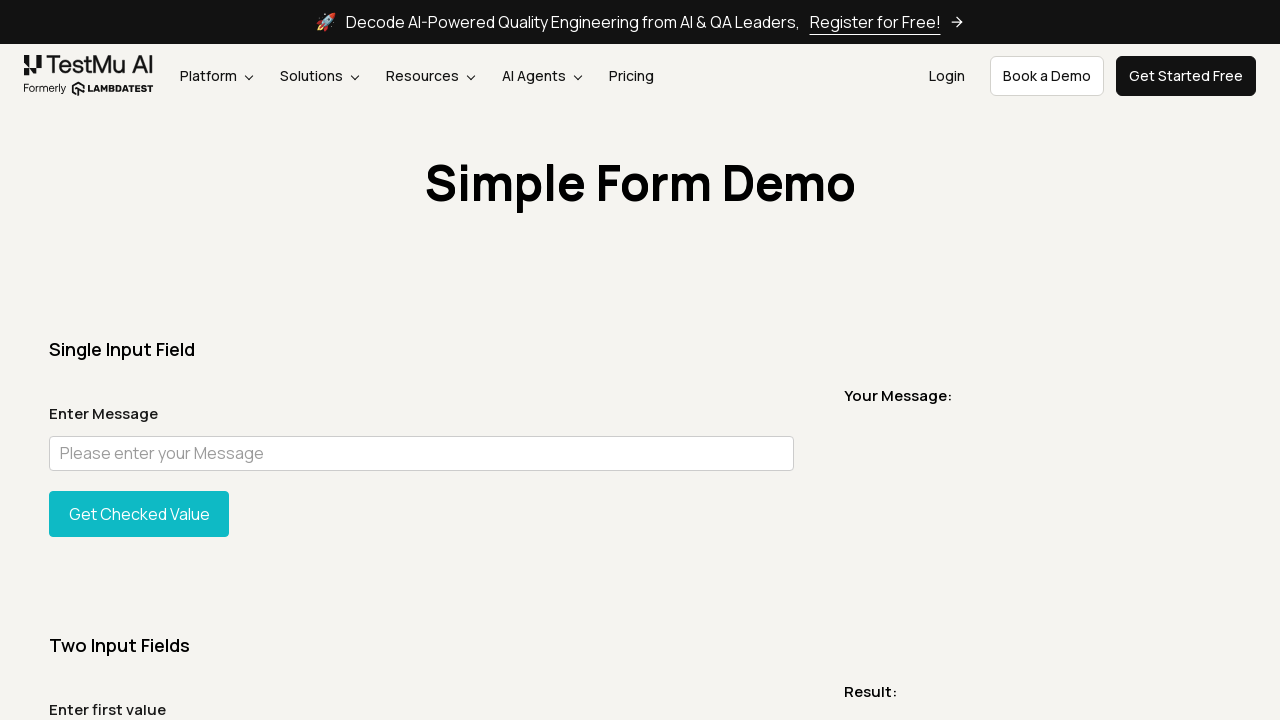

Filled message field with 'Welcome to LambdaTest' on #user-message
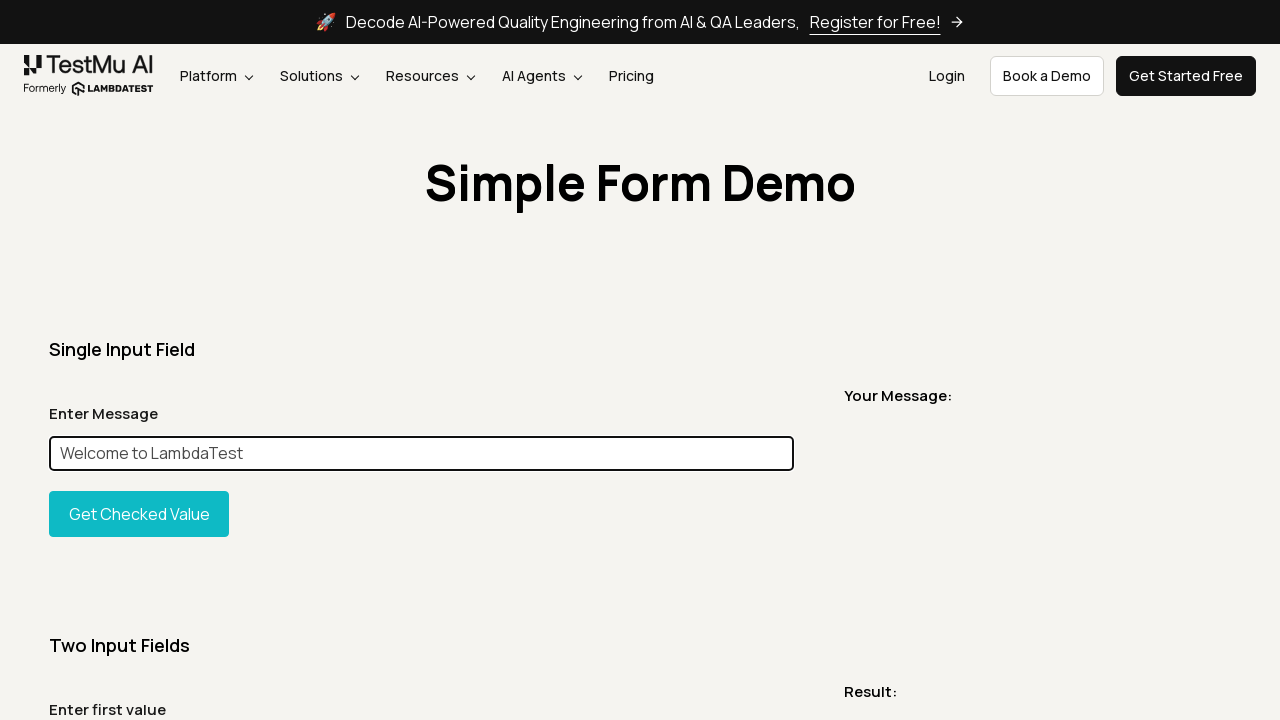

Clicked button to display the message at (139, 514) on #showInput
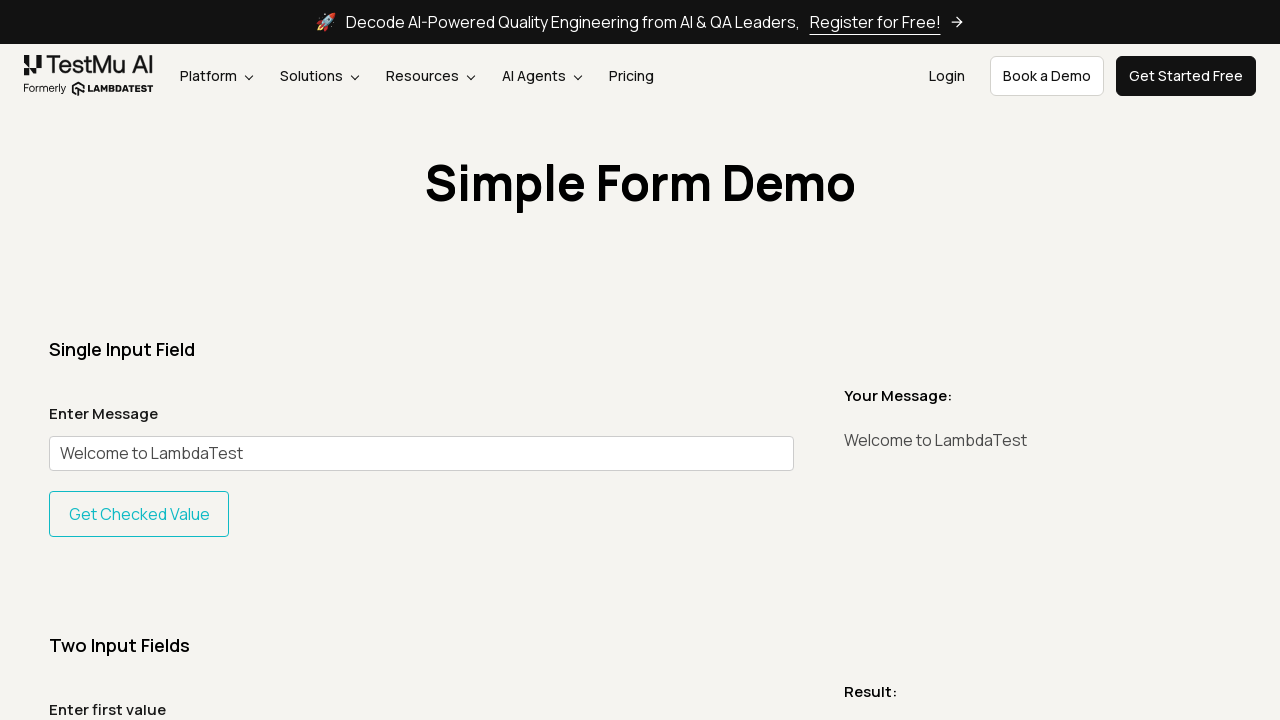

Retrieved displayed message from output element
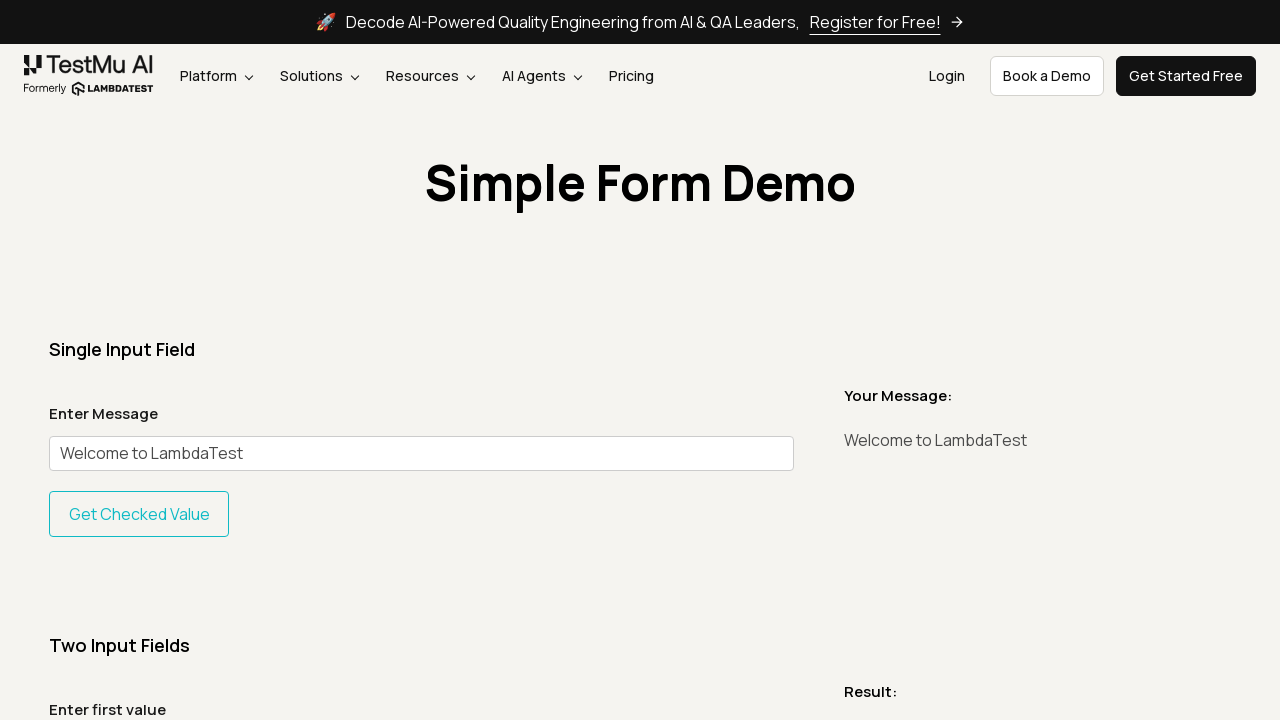

Validated that displayed message matches input message
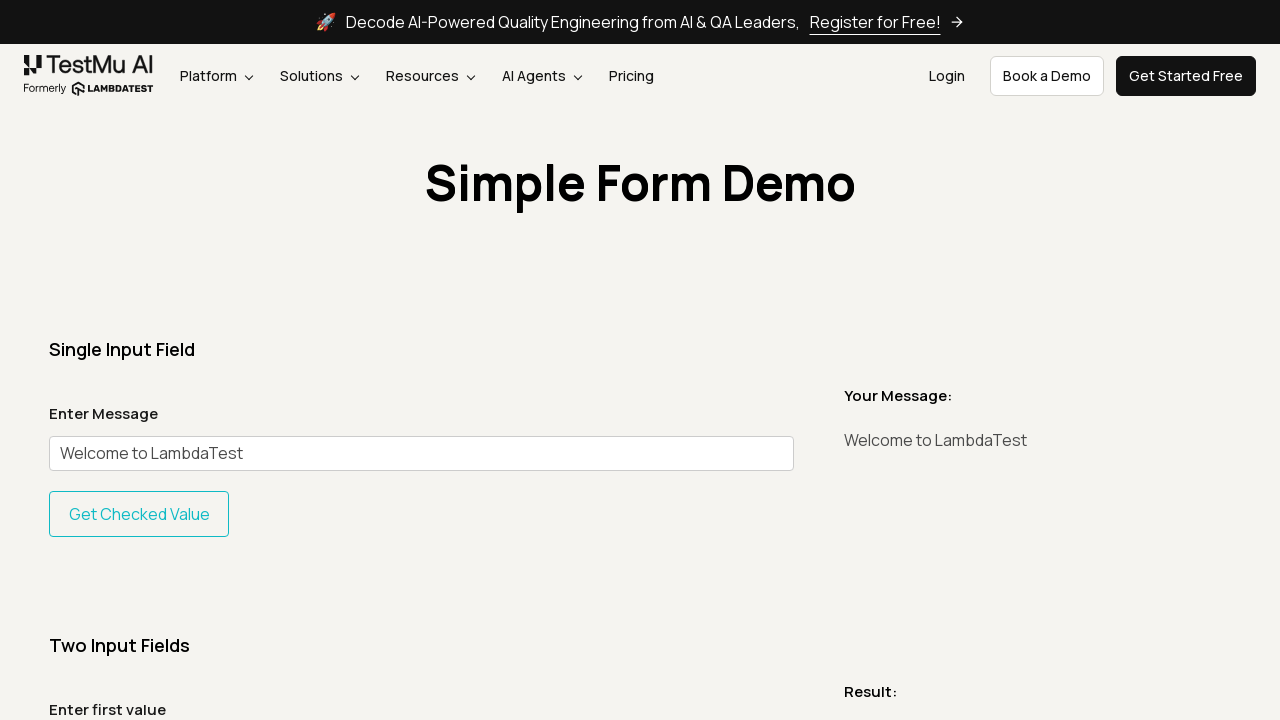

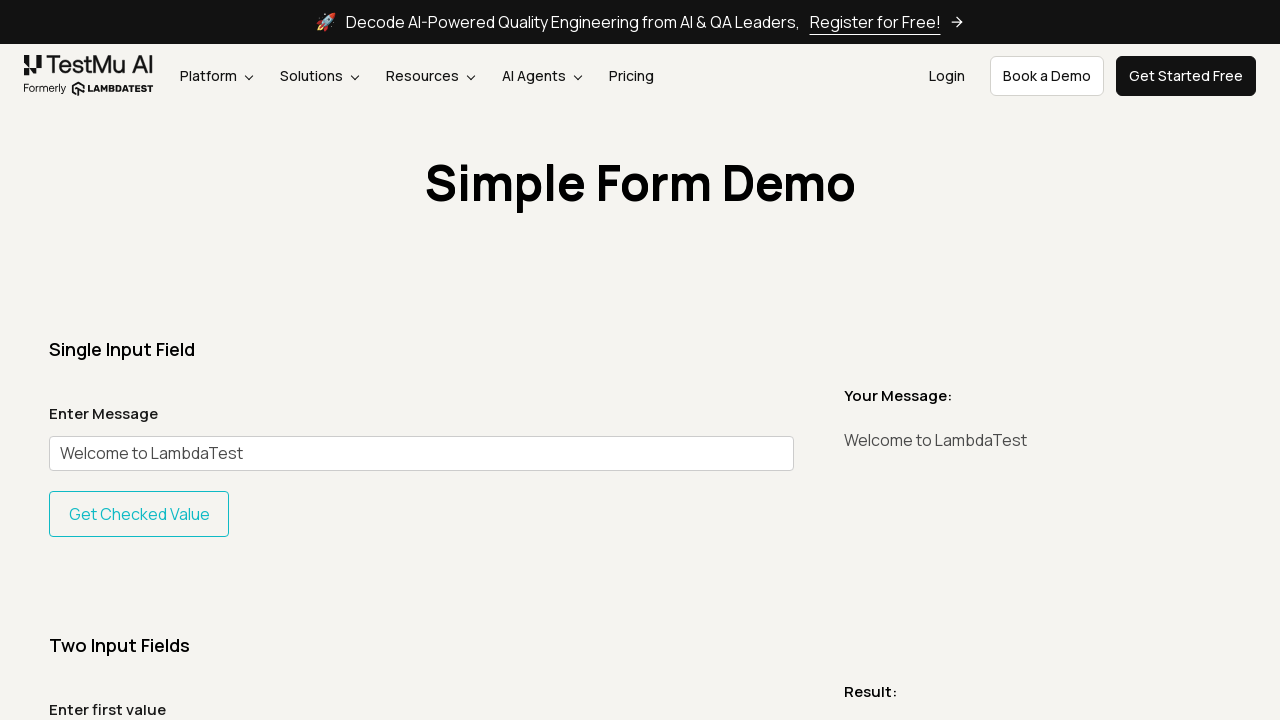